Tests multiple window handling using a browser-agnostic approach by tracking window handles before and after clicking, then finding the new window by comparing handle sets.

Starting URL: https://the-internet.herokuapp.com/windows

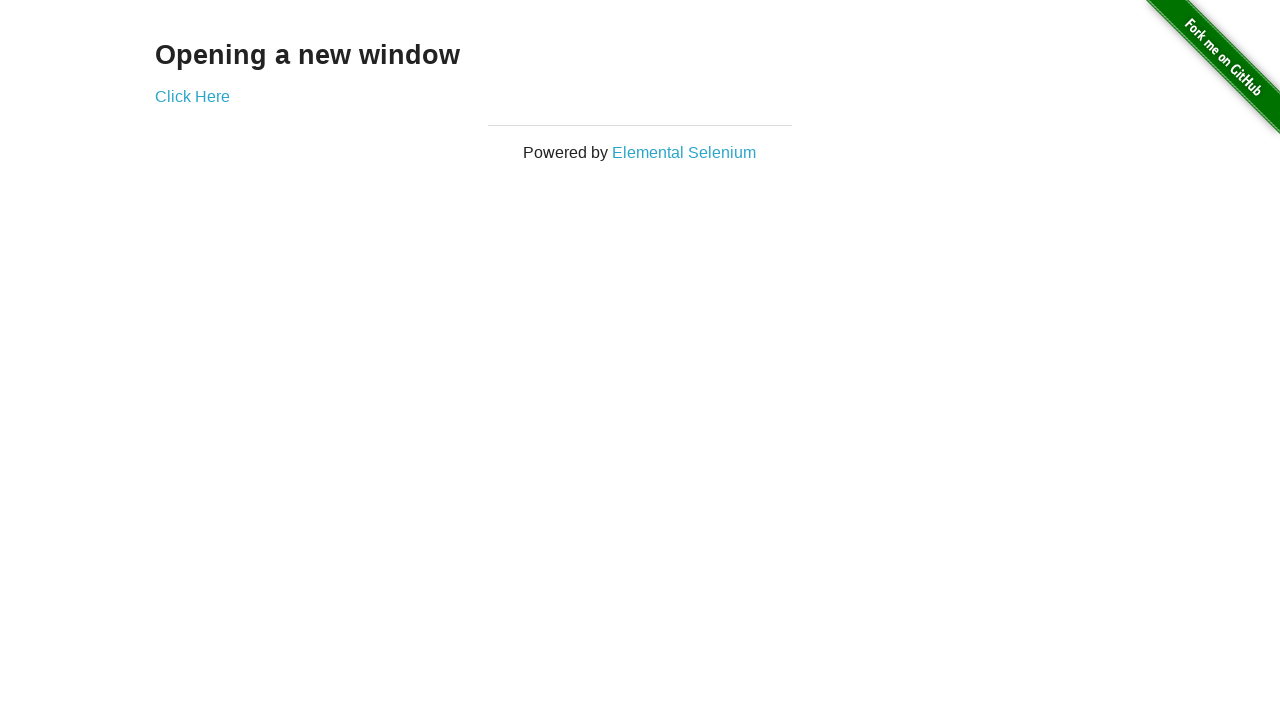

Stored initial page handles before clicking
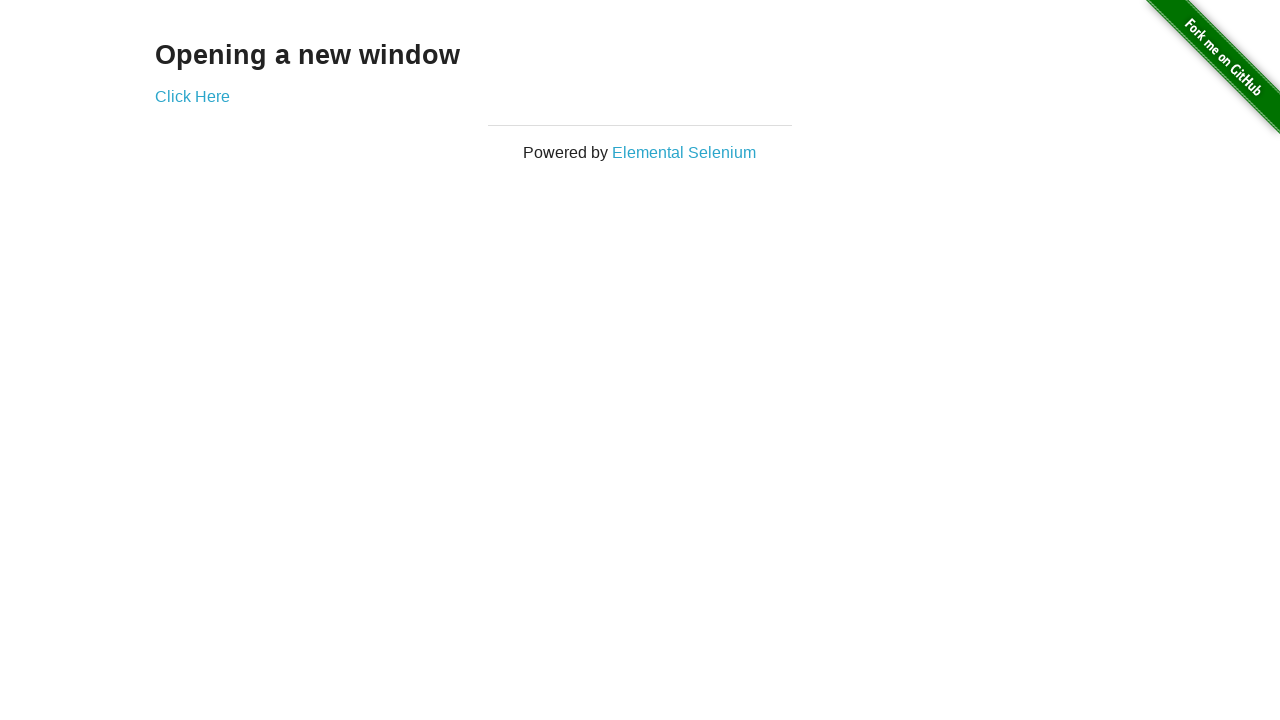

Clicked link to open new window at (192, 96) on .example a
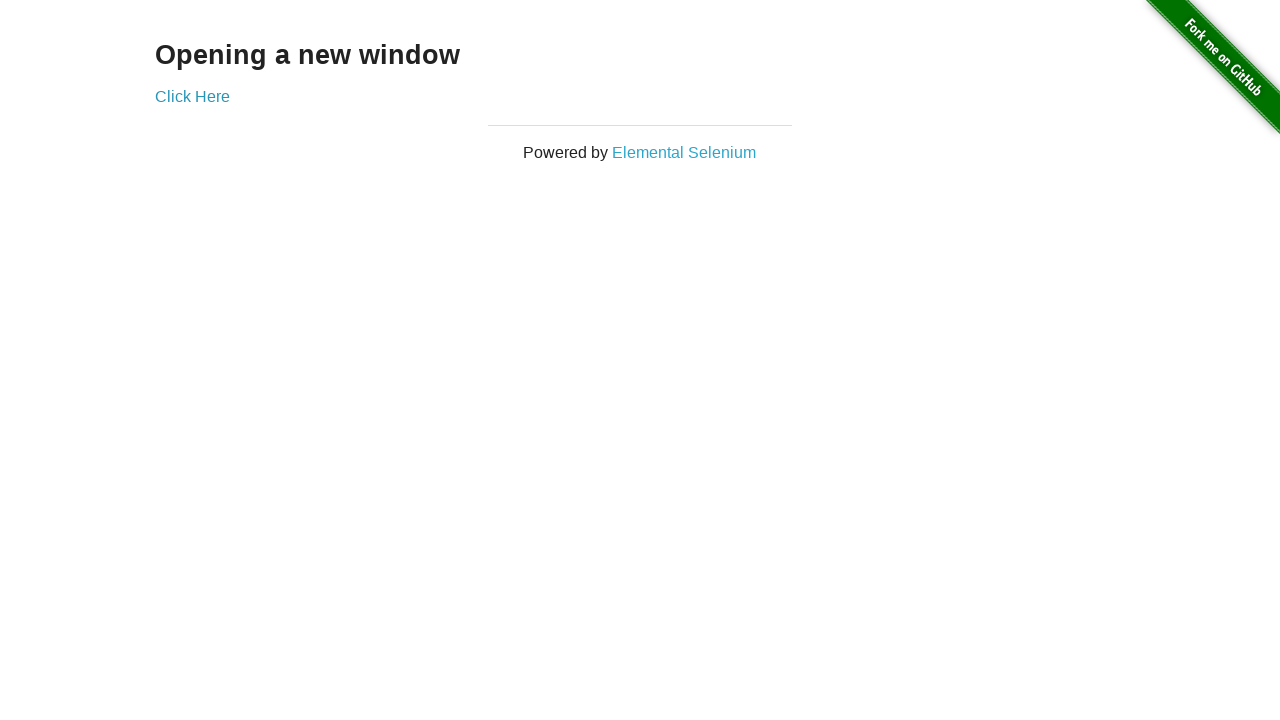

Waited 1 second for new window to appear
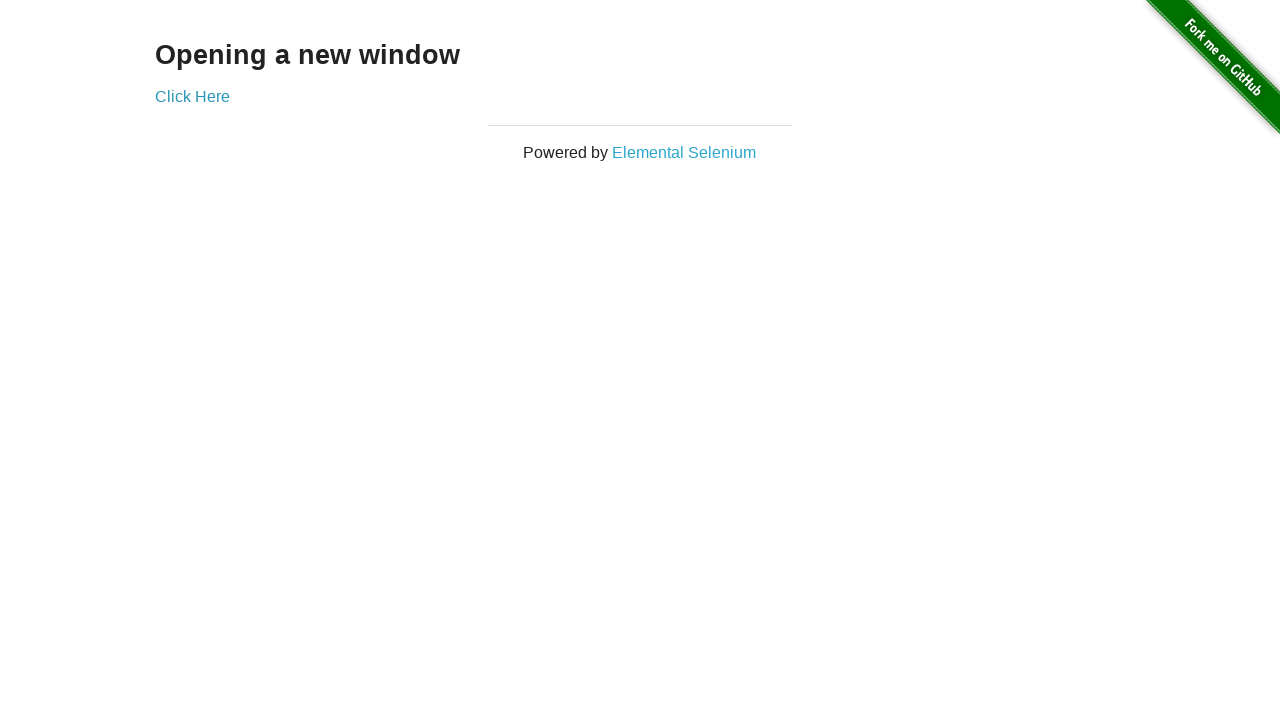

Retrieved all pages after window opening
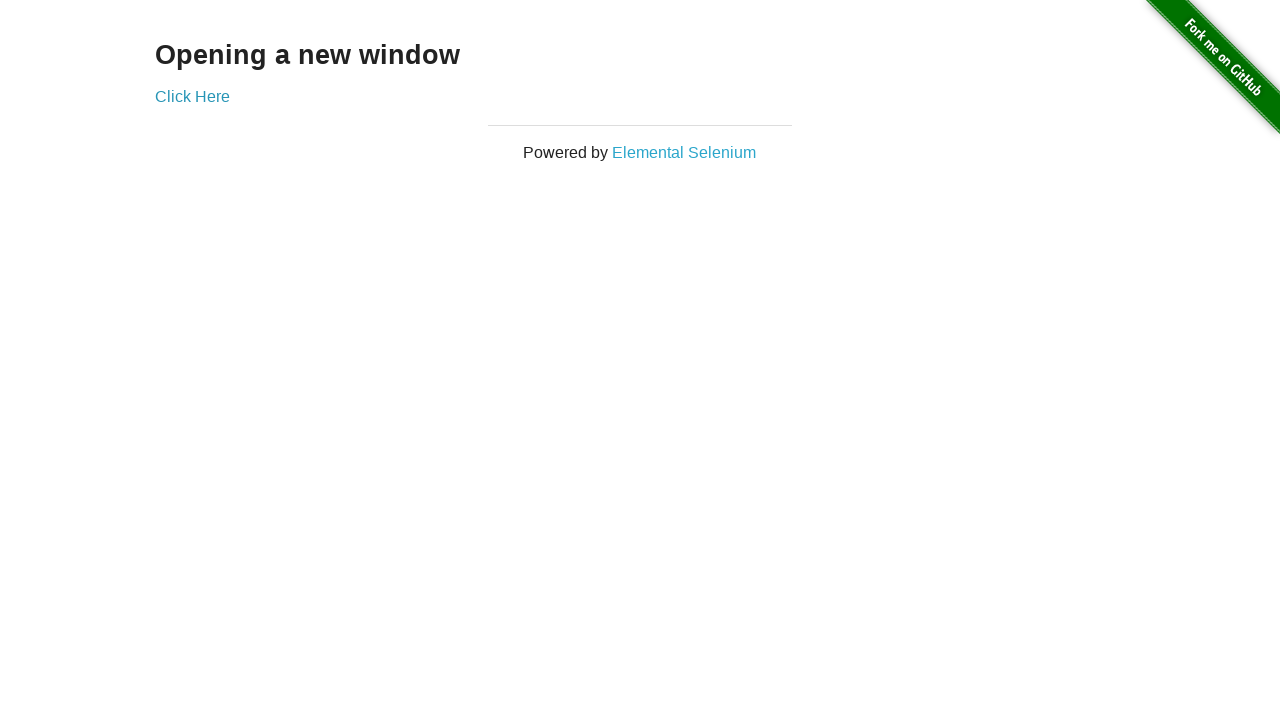

Identified new window by comparing page handles
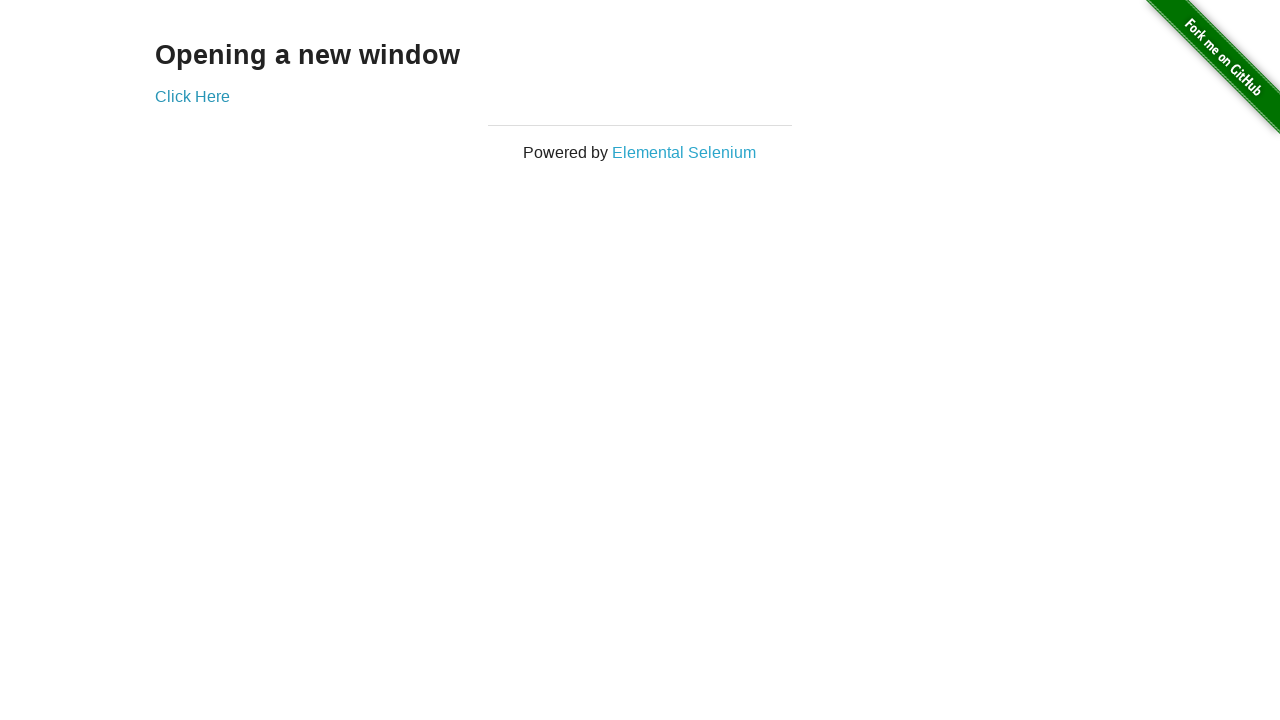

Verified original page title is 'The Internet'
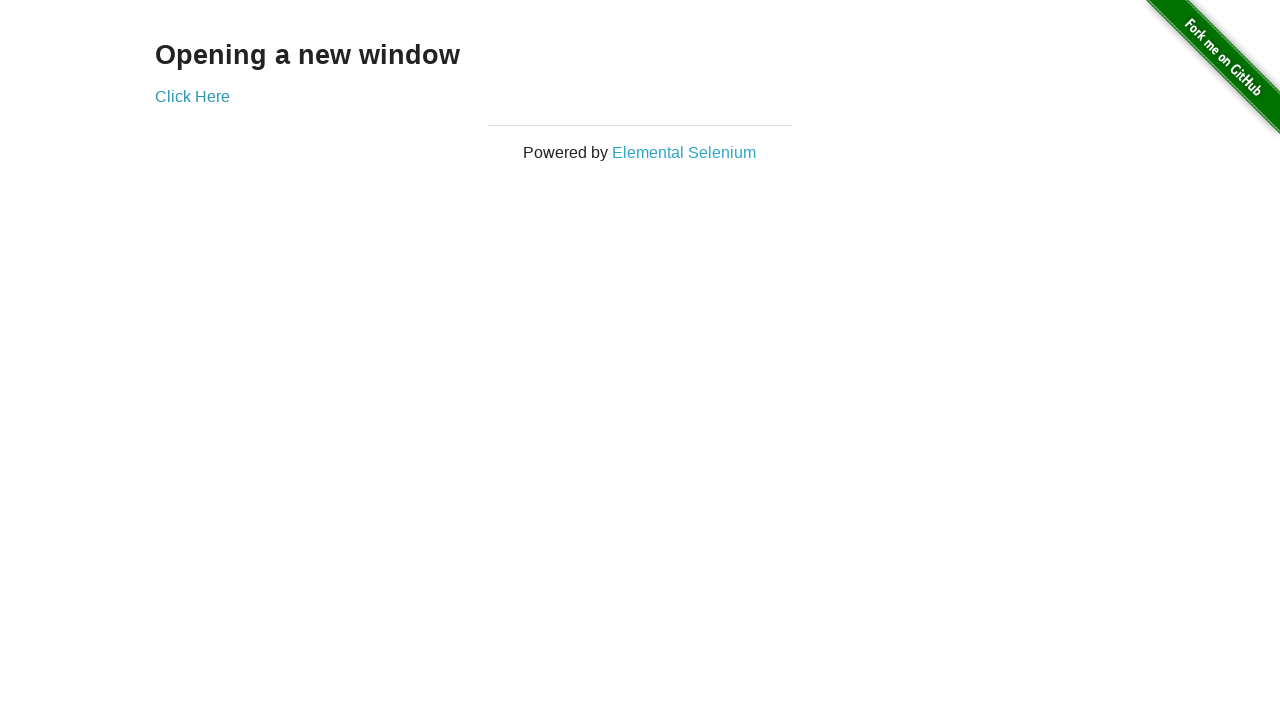

Waited for new window page to load
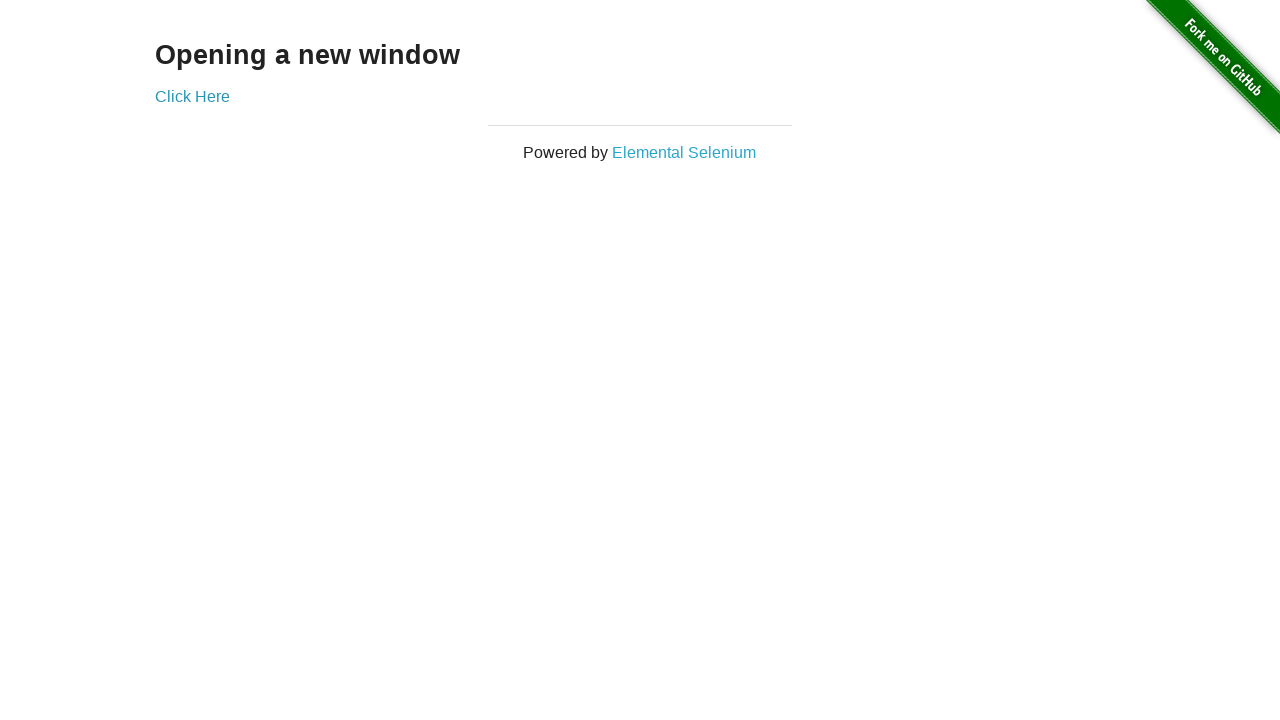

Verified new window title is 'New Window'
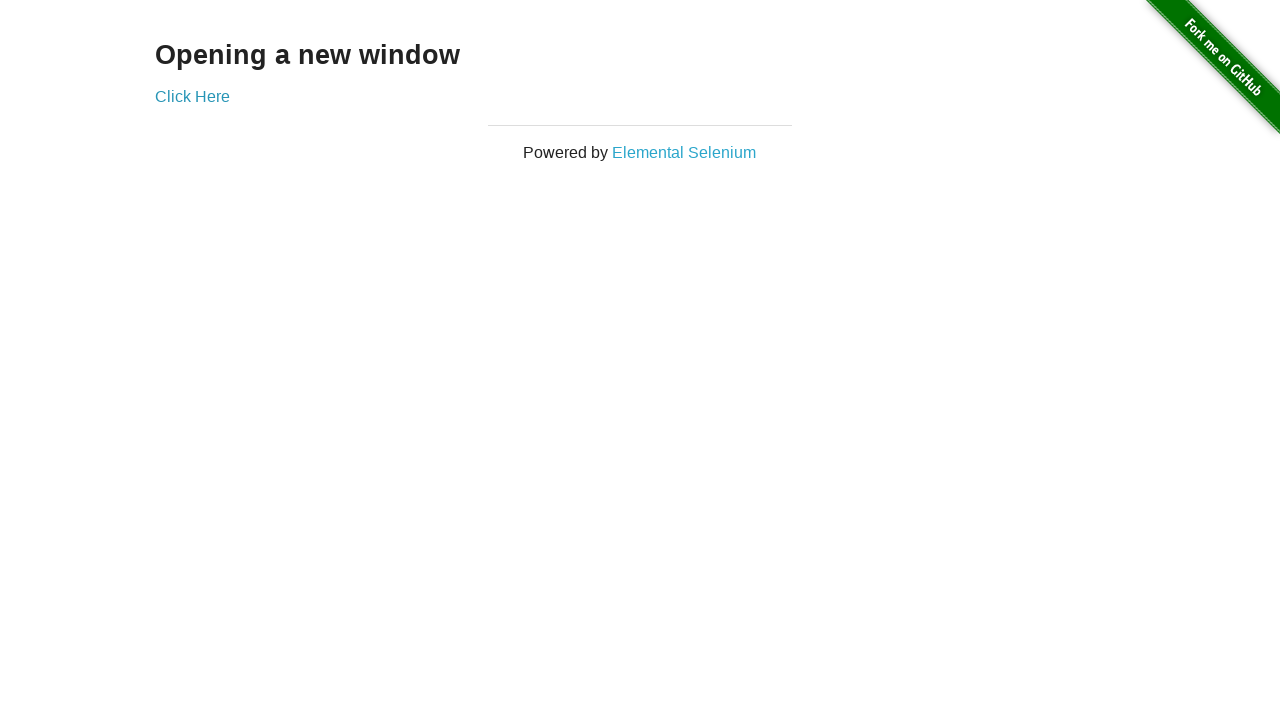

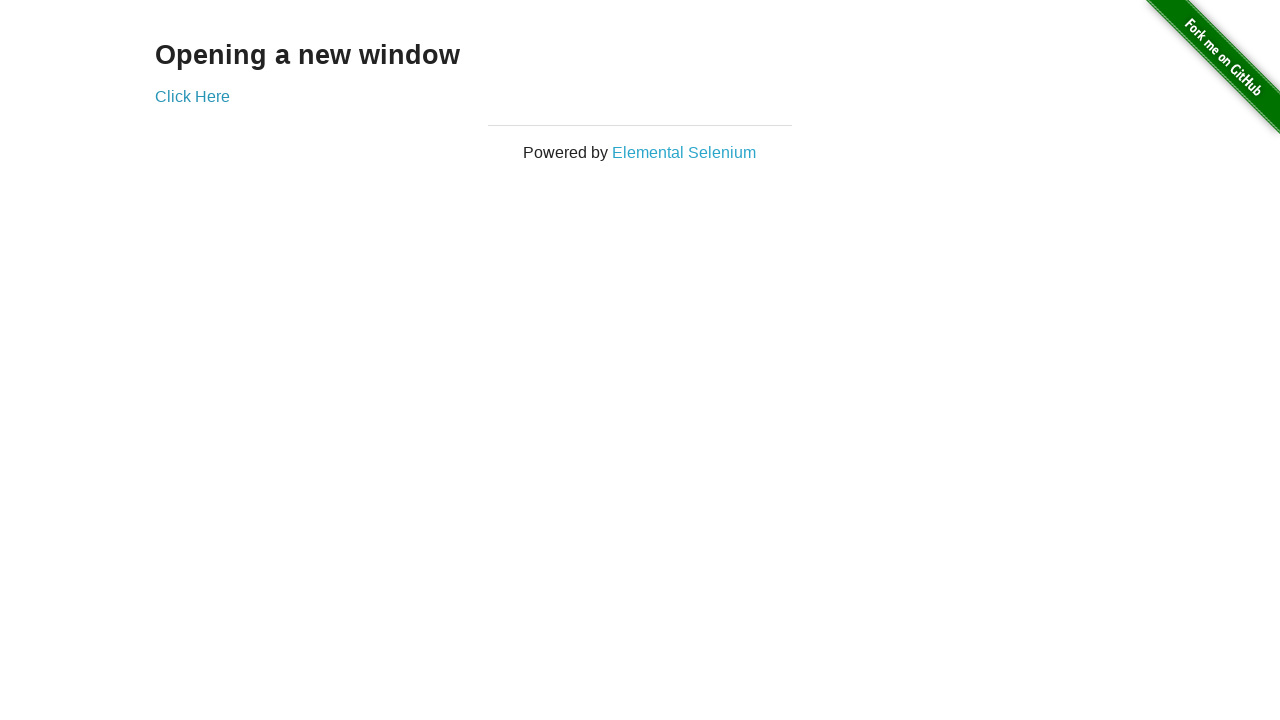